Tests a registration form by filling in first name, last name, email, and phone number fields in two blocks, then submitting the form and verifying the success message.

Starting URL: http://suninjuly.github.io/registration2.html

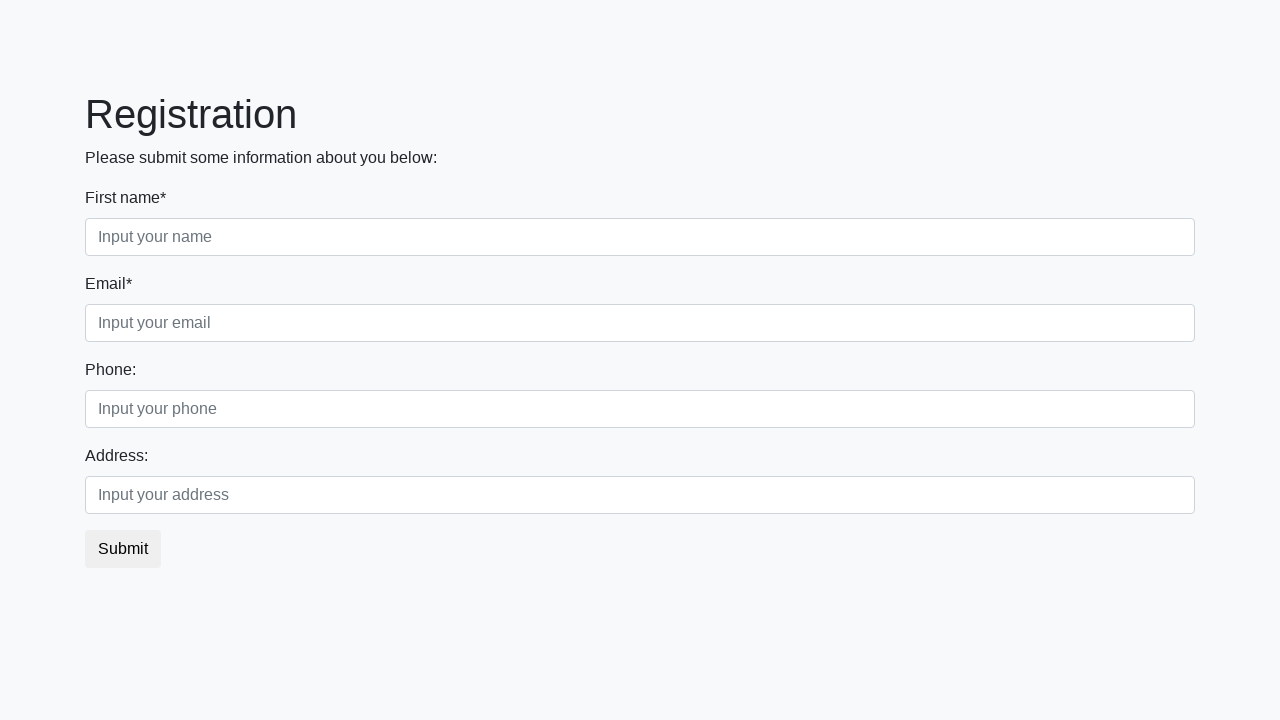

Filled first name field with 'Ivan' in first block on .first_block .first
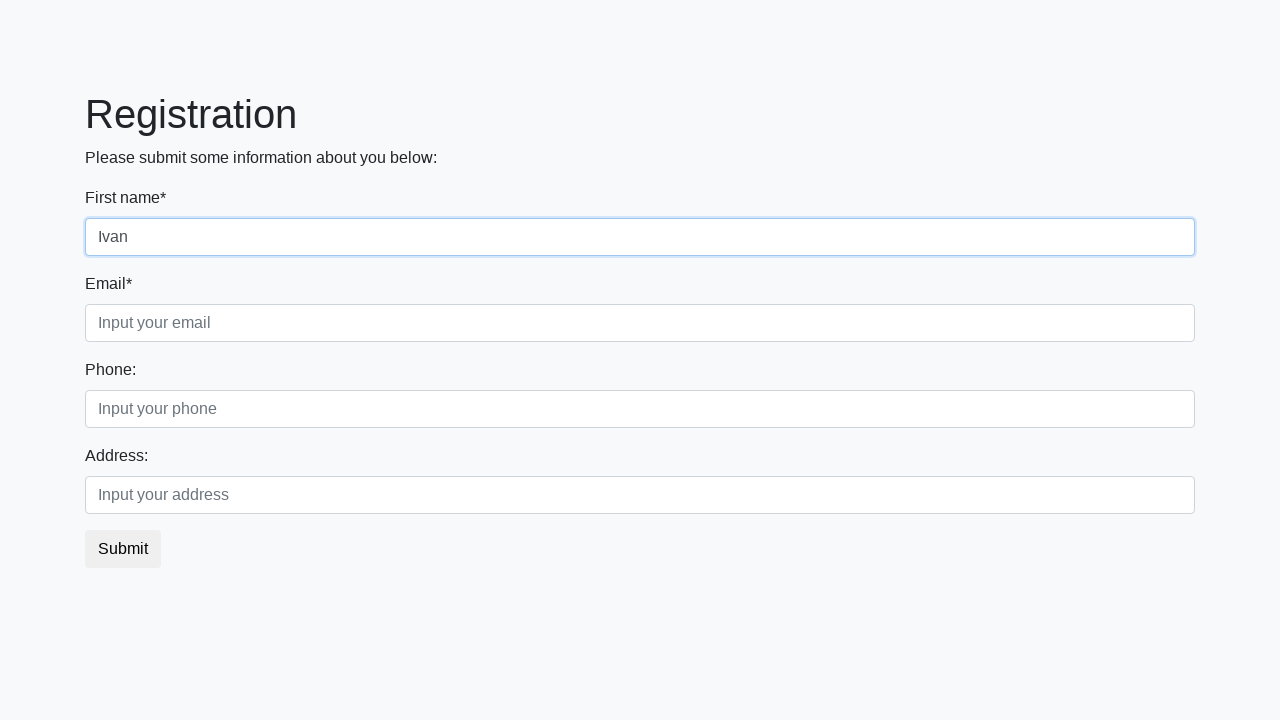

Filled last name field with 'Petrov' in first block on .first_block .third
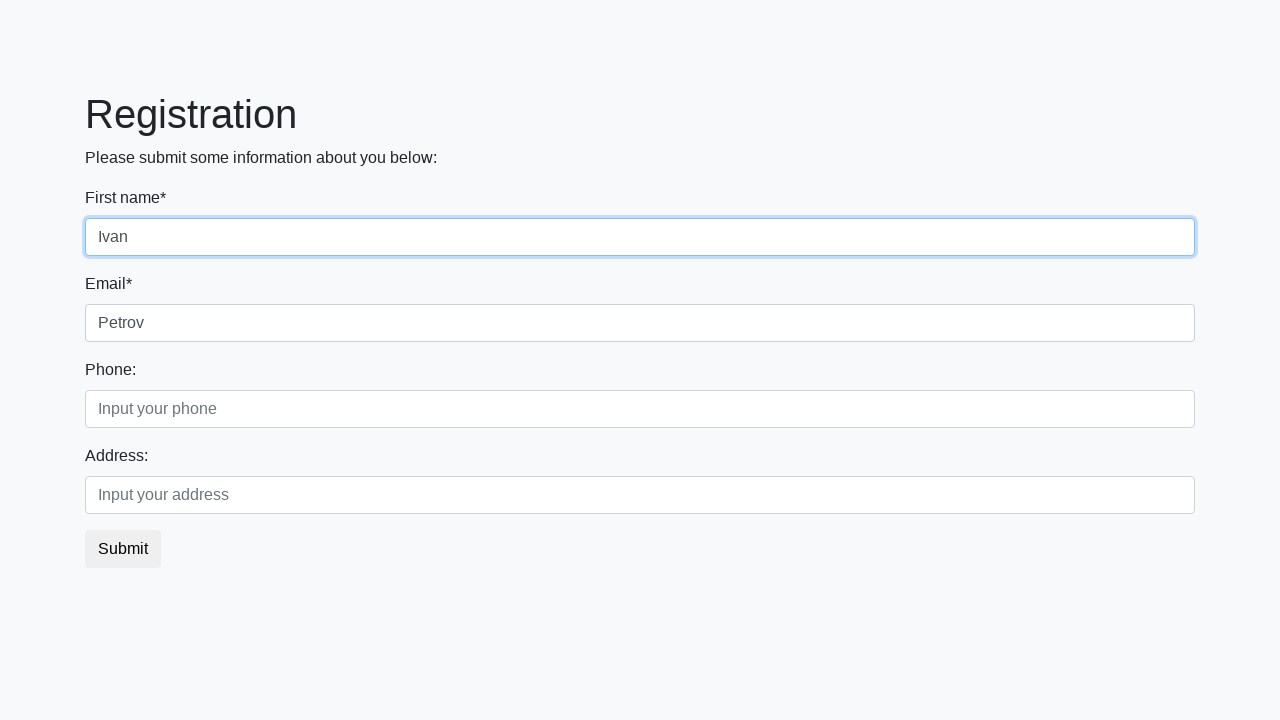

Filled email field with 'moi@moi.ru' in second block on .second_block .first
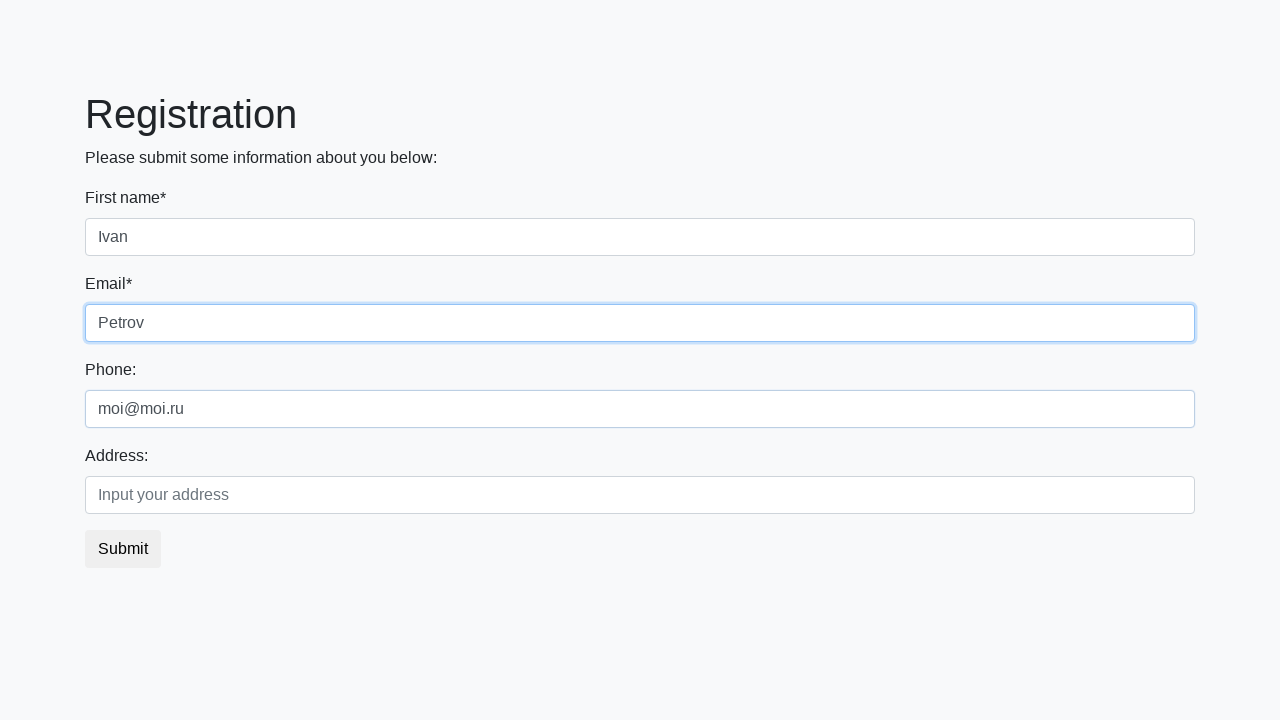

Filled phone number field with '34234234234' in second block on .second_block .second
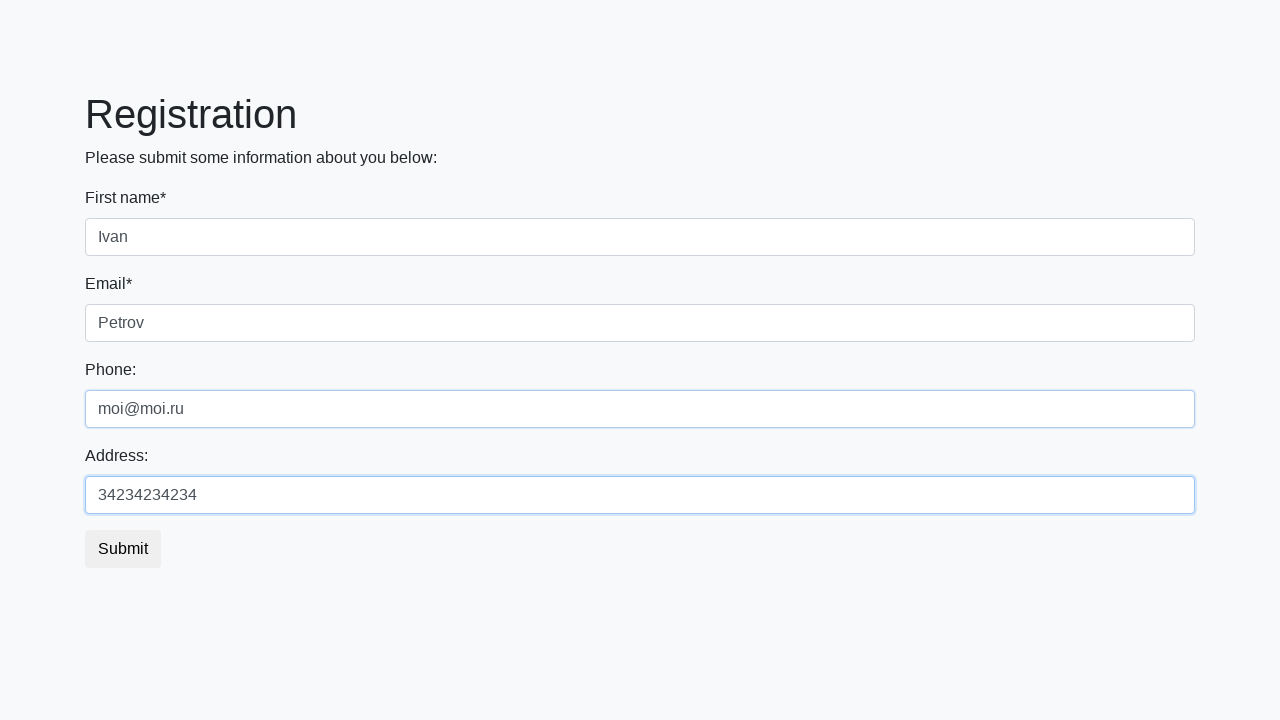

Clicked submit button to register at (123, 549) on button.btn
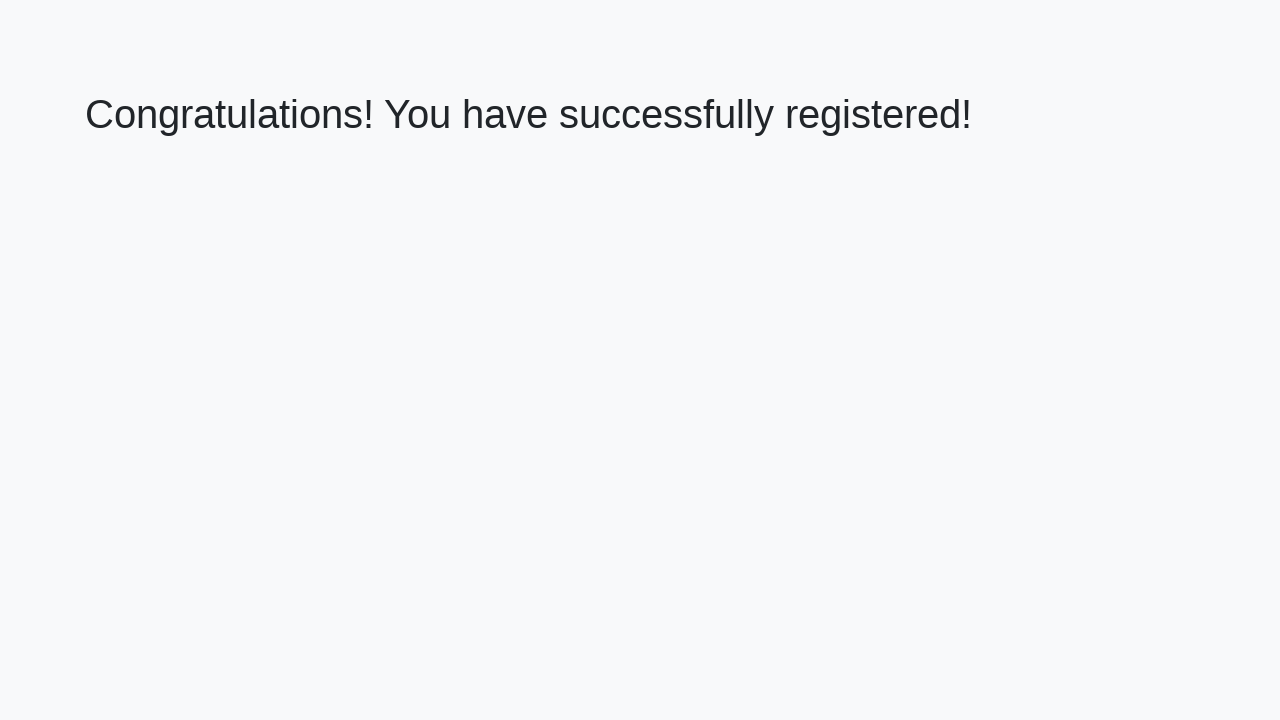

Success page loaded with h1 element visible
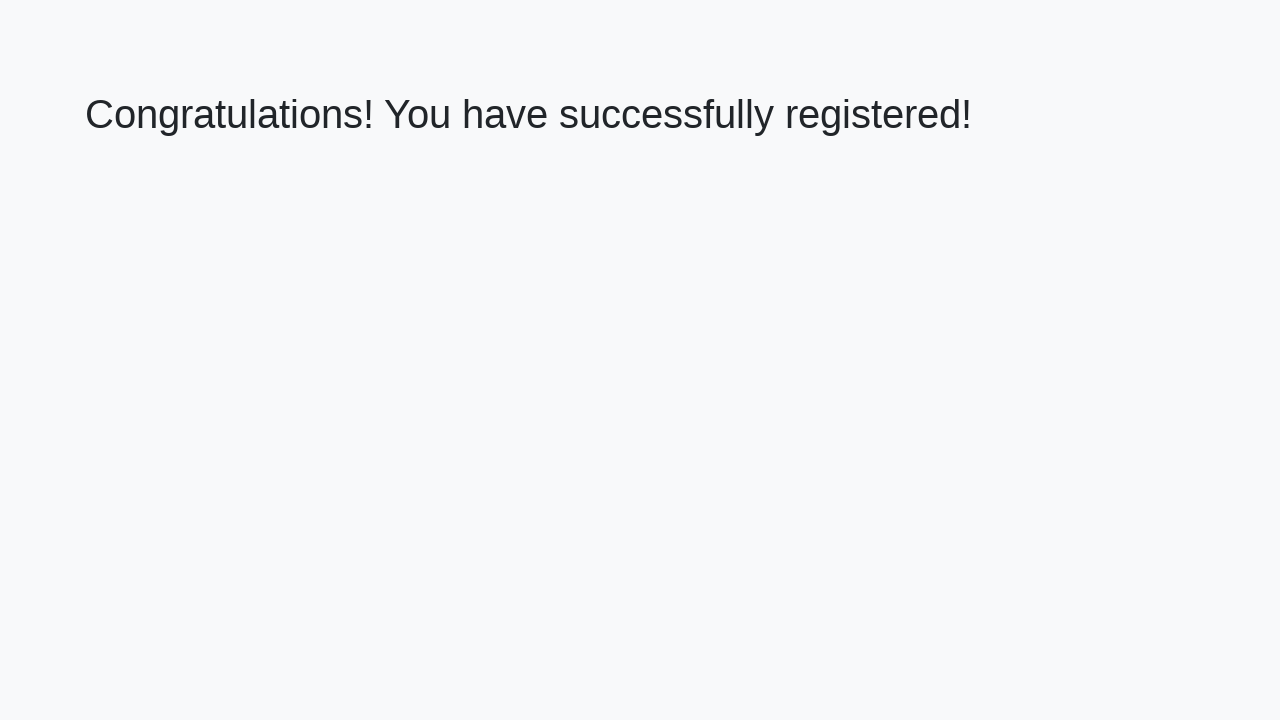

Retrieved success message: 'Congratulations! You have successfully registered!'
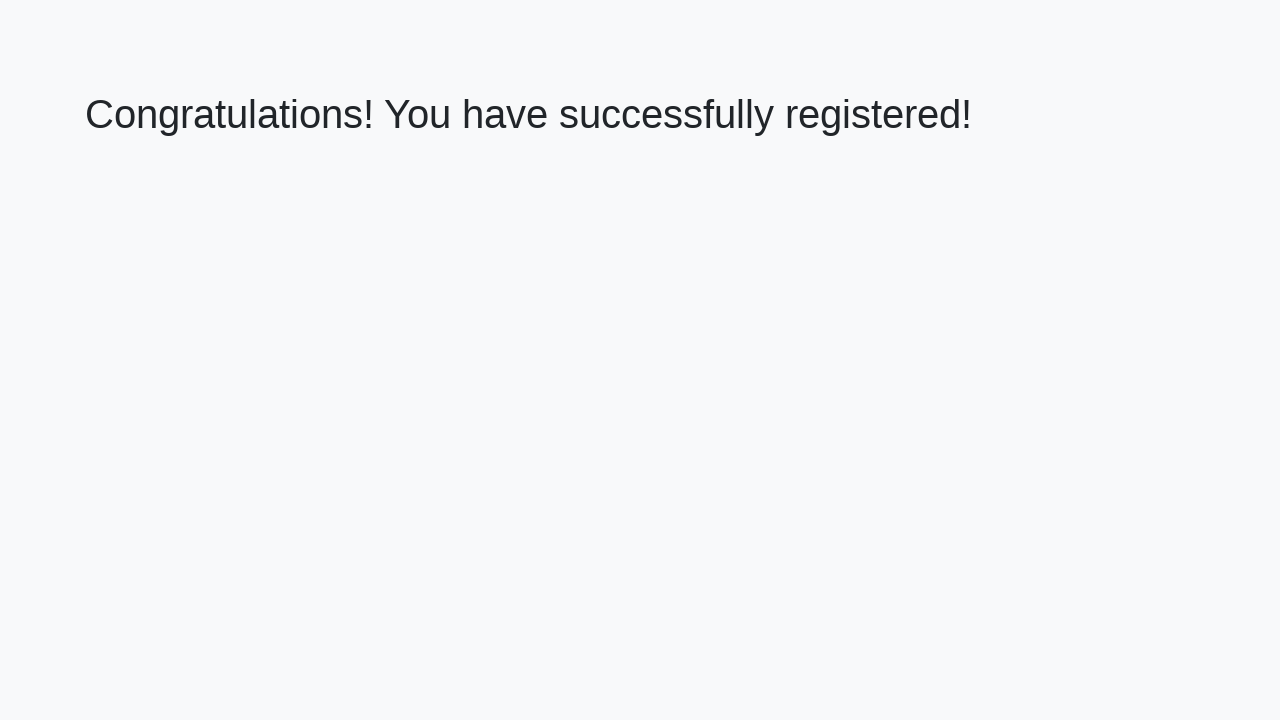

Verified success message matches expected text
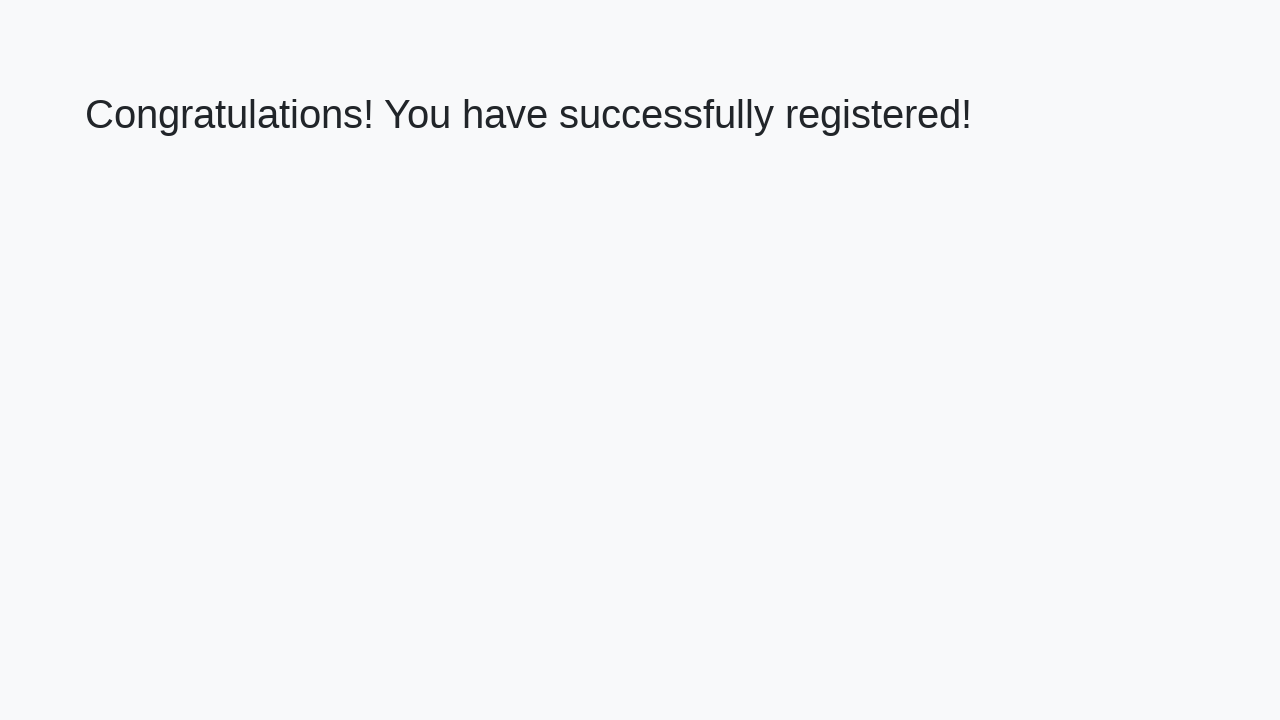

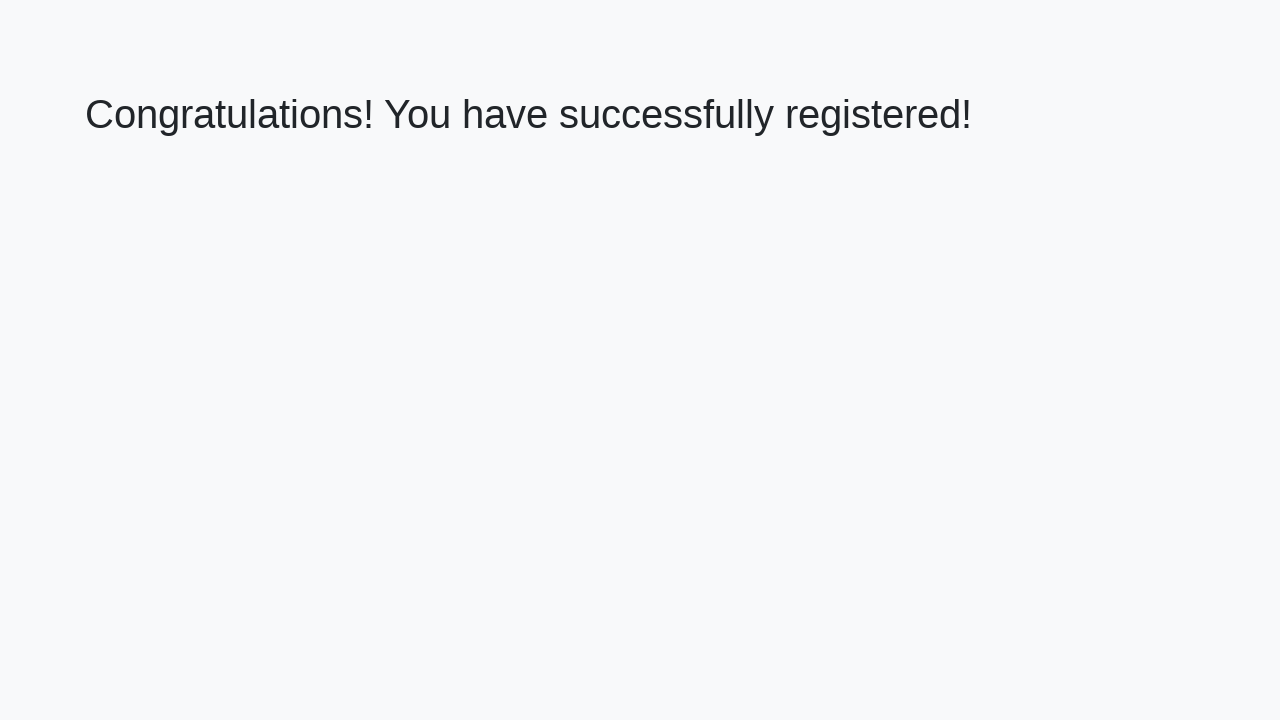